Tests A/B test opt-out by adding the opt-out cookie before visiting the split testing page, then navigating to the page and verifying the opt-out is effective.

Starting URL: http://the-internet.herokuapp.com

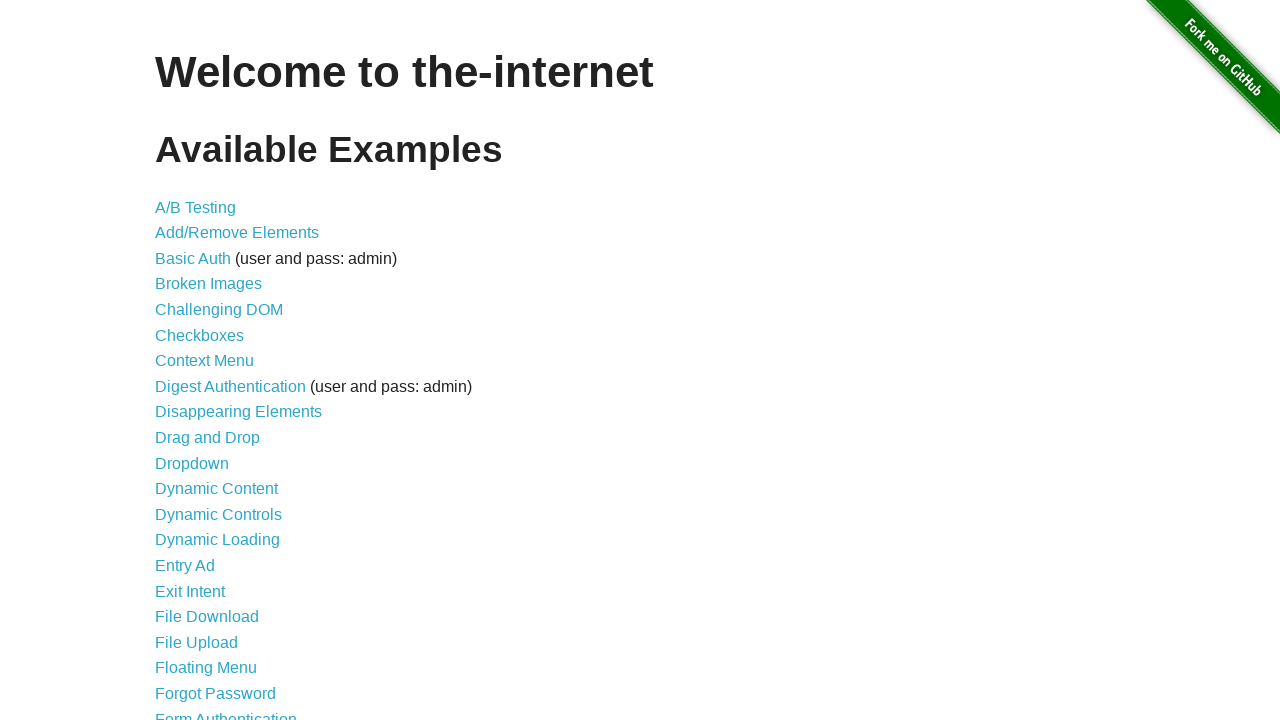

Added optimizelyOptOut cookie with value 'true' to opt out of A/B testing
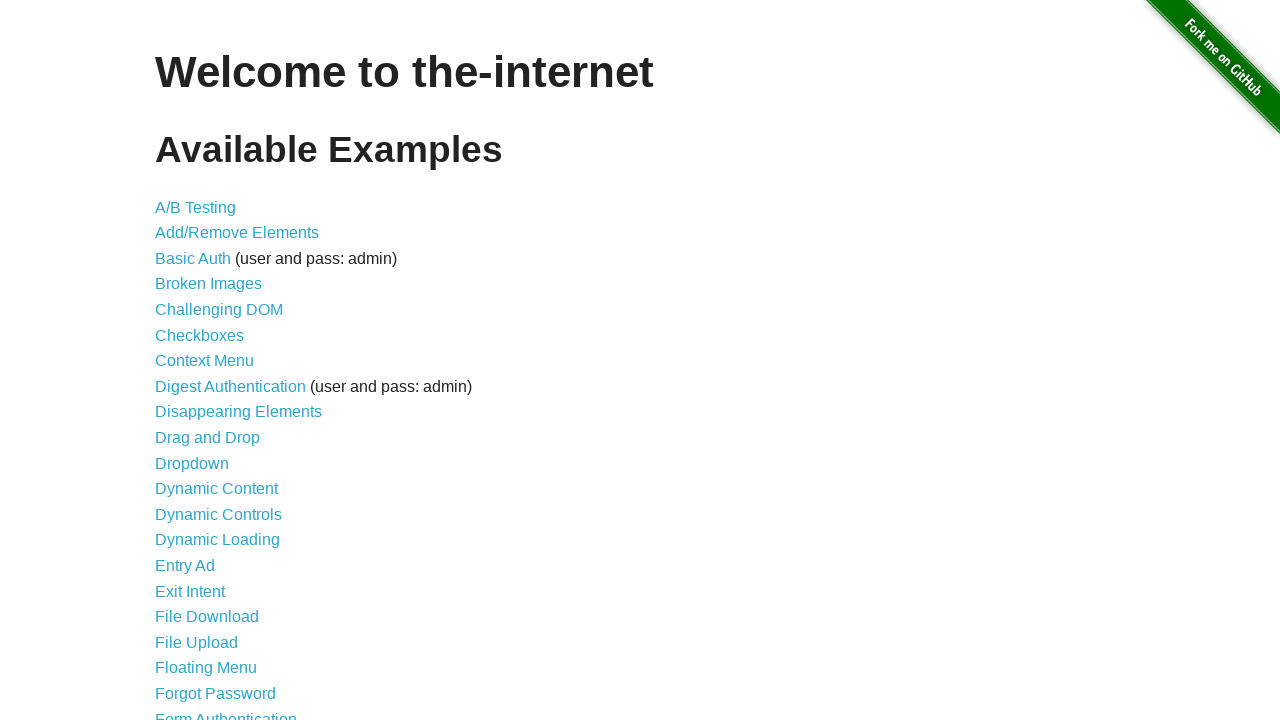

Navigated to the A/B test page at http://the-internet.herokuapp.com/abtest
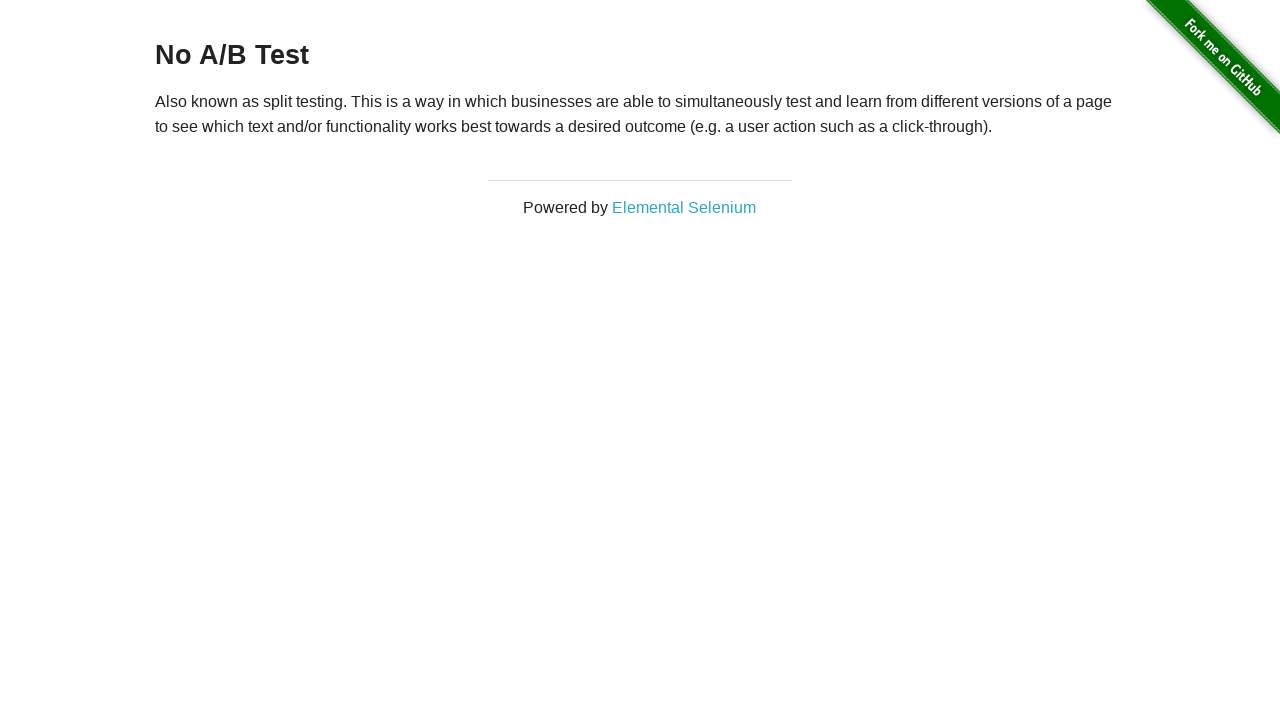

Retrieved heading text from the page
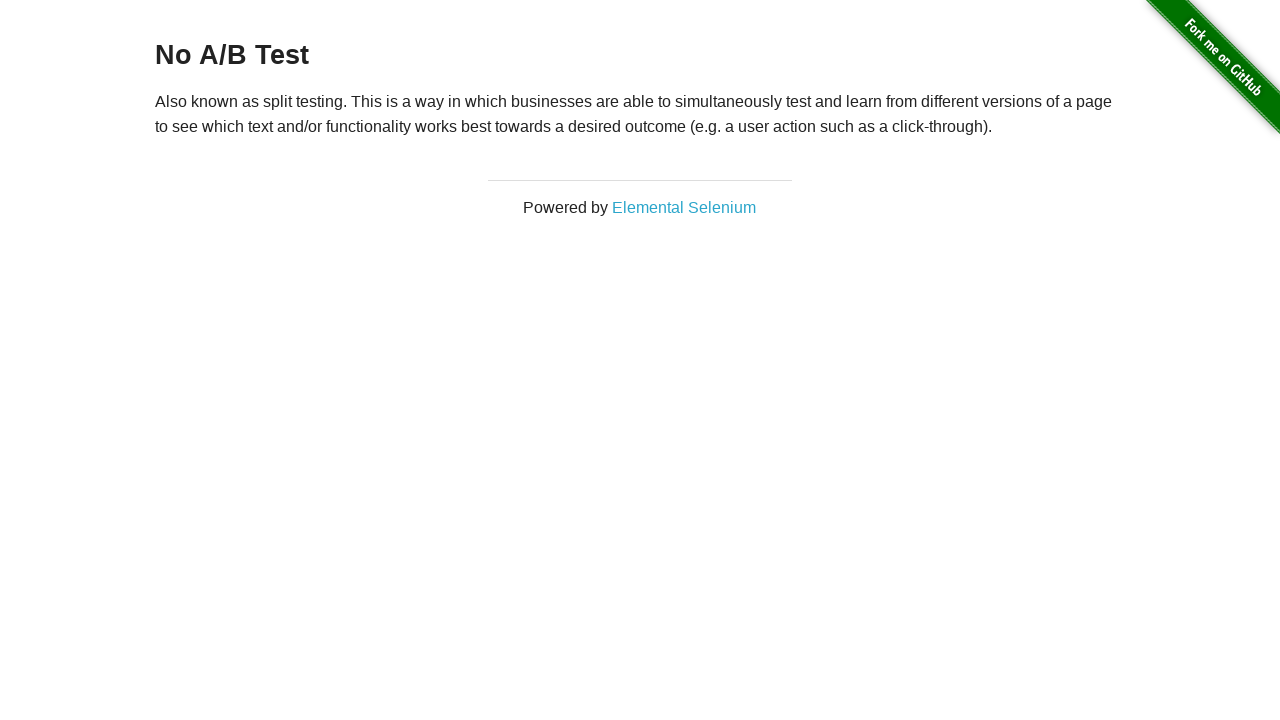

Verified that heading displays 'No A/B Test', confirming opt-out cookie is effective
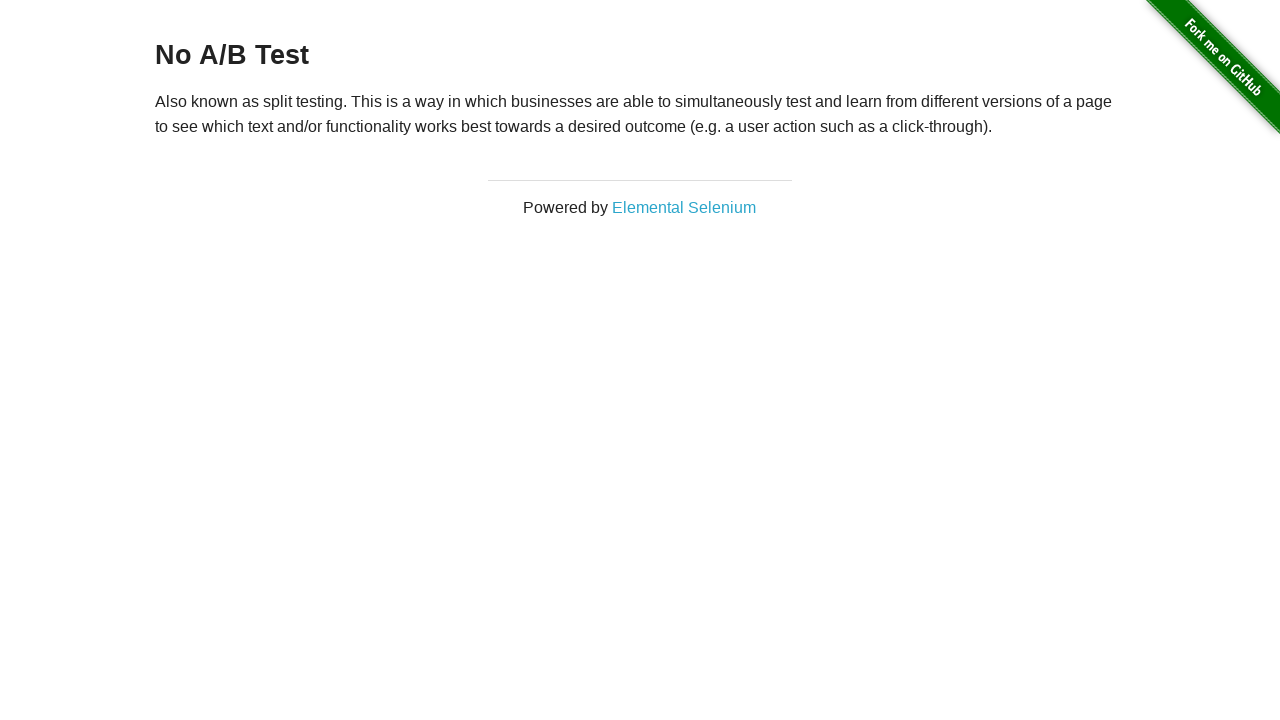

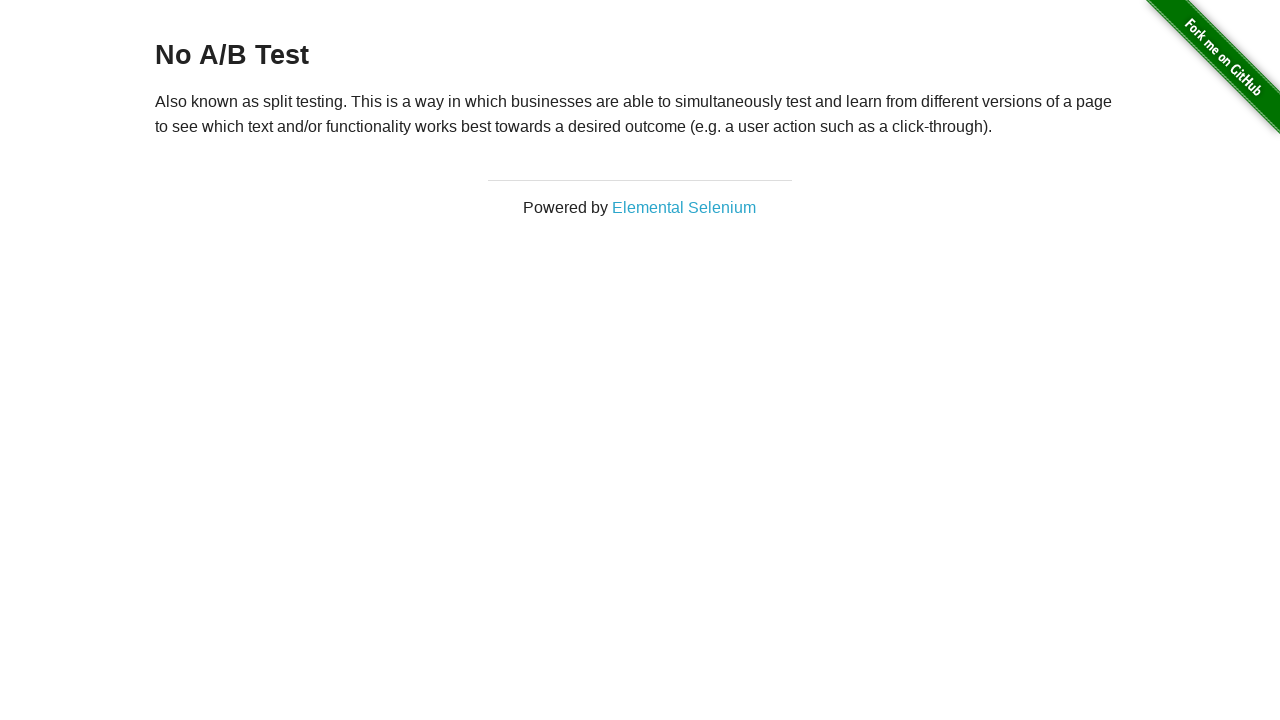